Tests jQuery UI selectable functionality by selecting multiple items while holding the Control key

Starting URL: https://jqueryui.com/selectable/

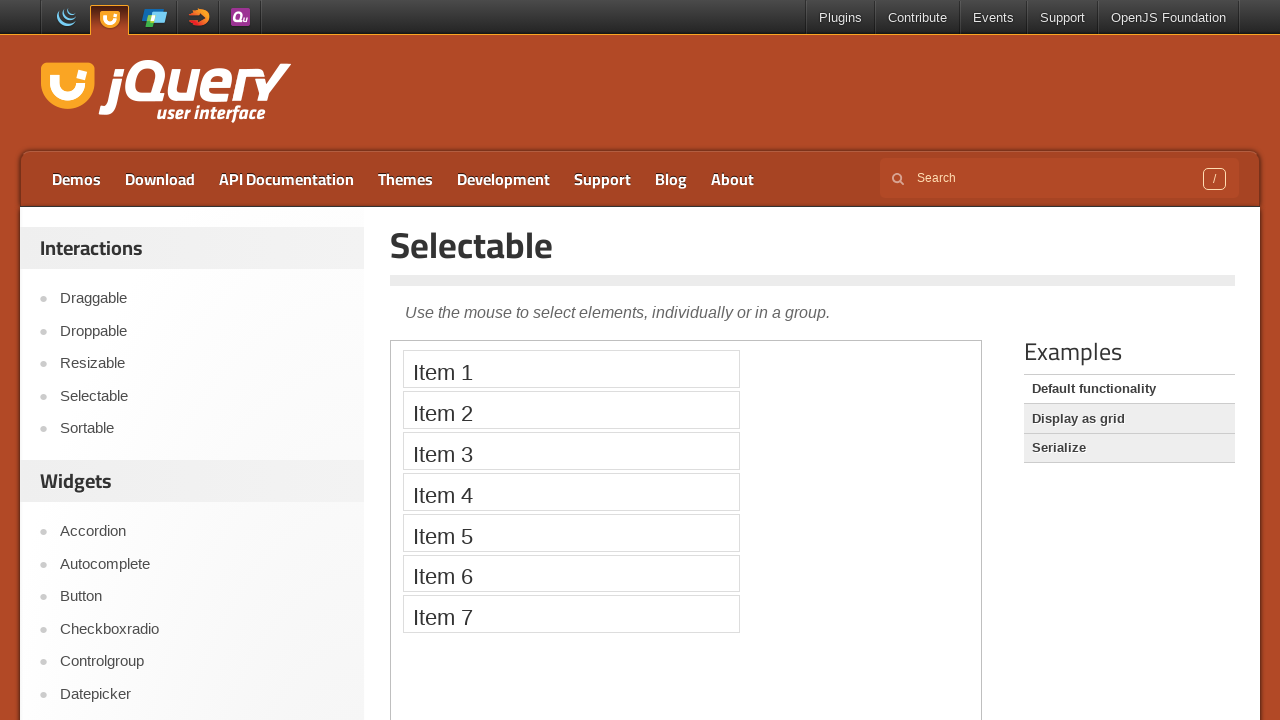

Located iframe containing selectable demo
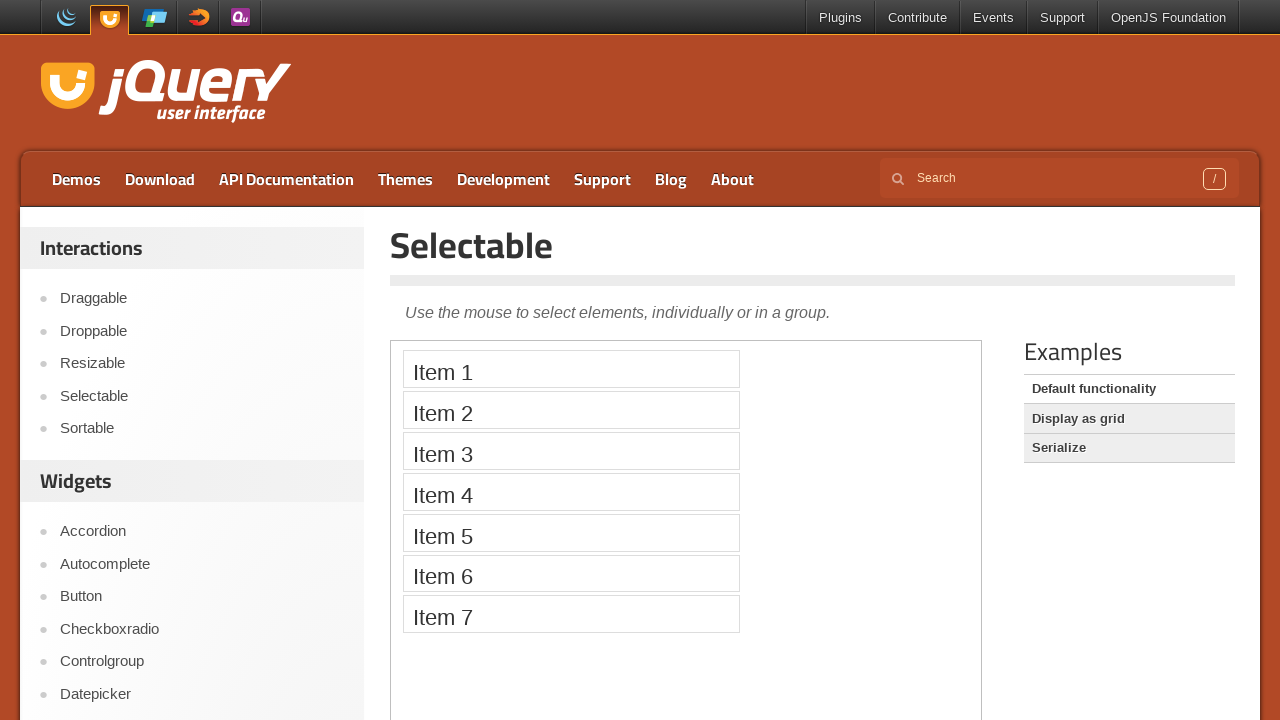

Control+clicked Item 1 to select it at (571, 369) on iframe >> nth=0 >> internal:control=enter-frame >> xpath=//li[text()='Item 1']
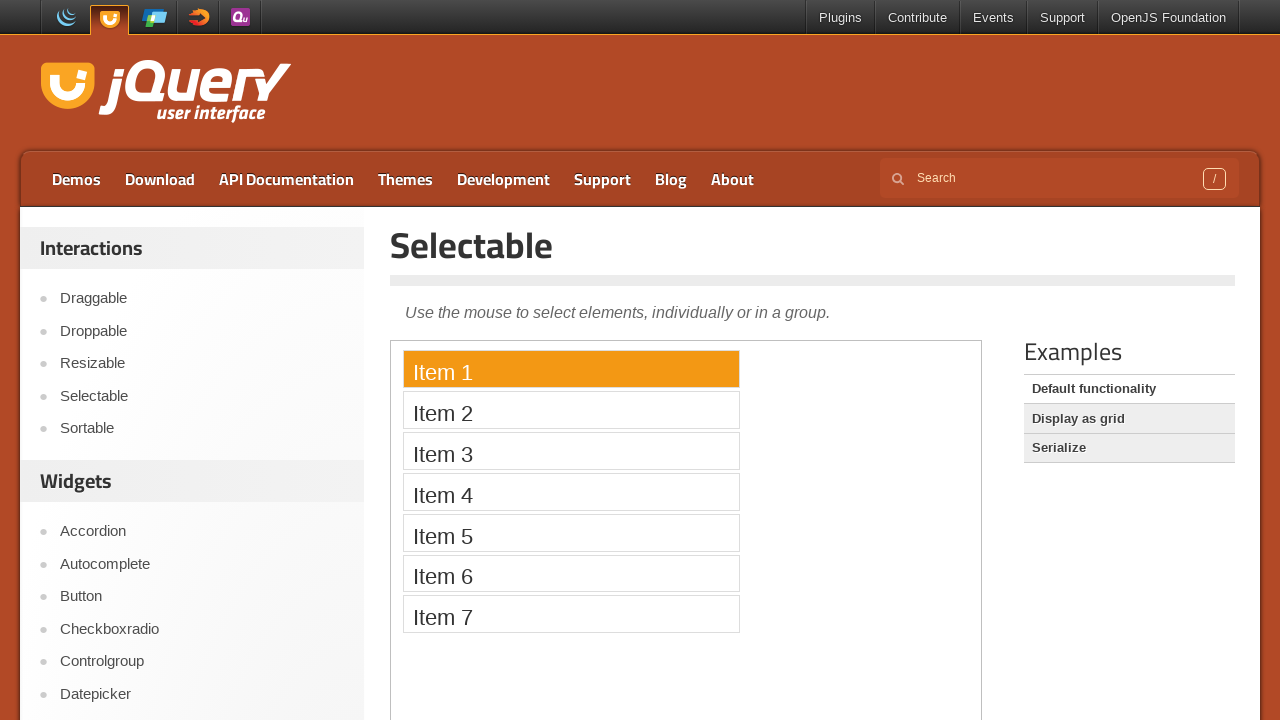

Control+clicked Item 3 to add it to selection at (571, 451) on iframe >> nth=0 >> internal:control=enter-frame >> xpath=//li[text()='Item 3']
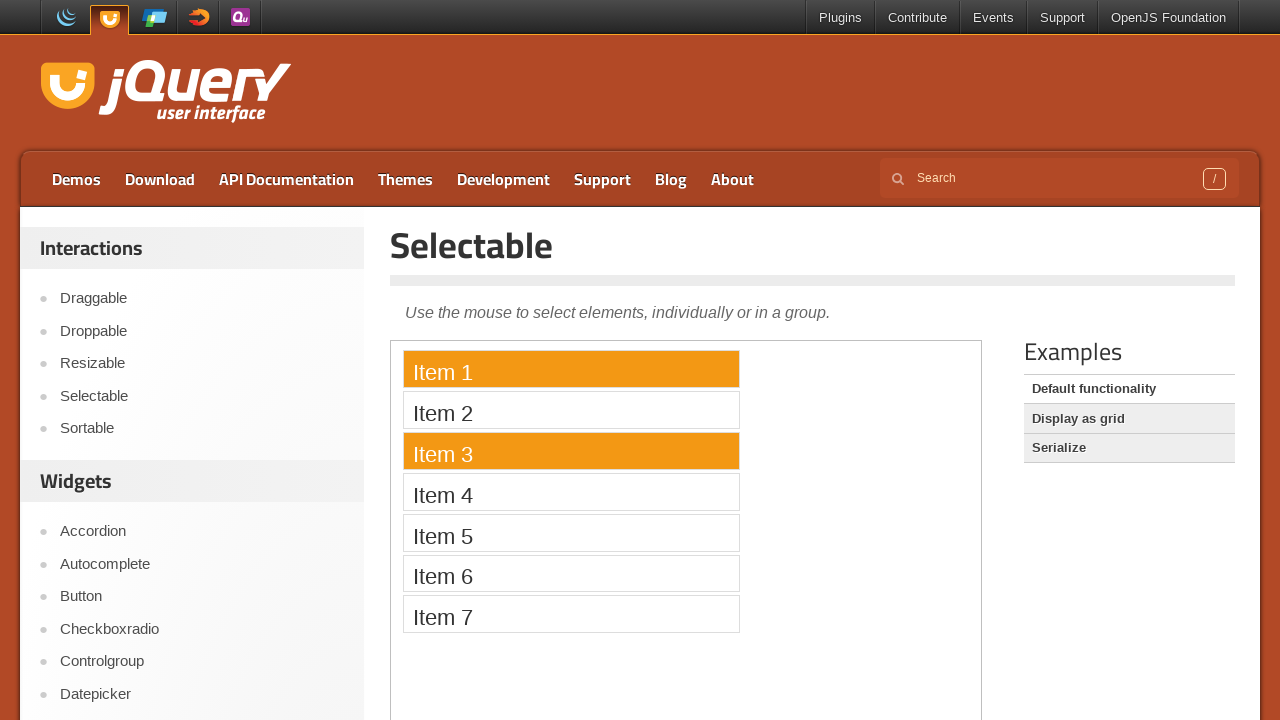

Control+clicked Item 5 to add it to selection at (571, 532) on iframe >> nth=0 >> internal:control=enter-frame >> xpath=//li[text()='Item 5']
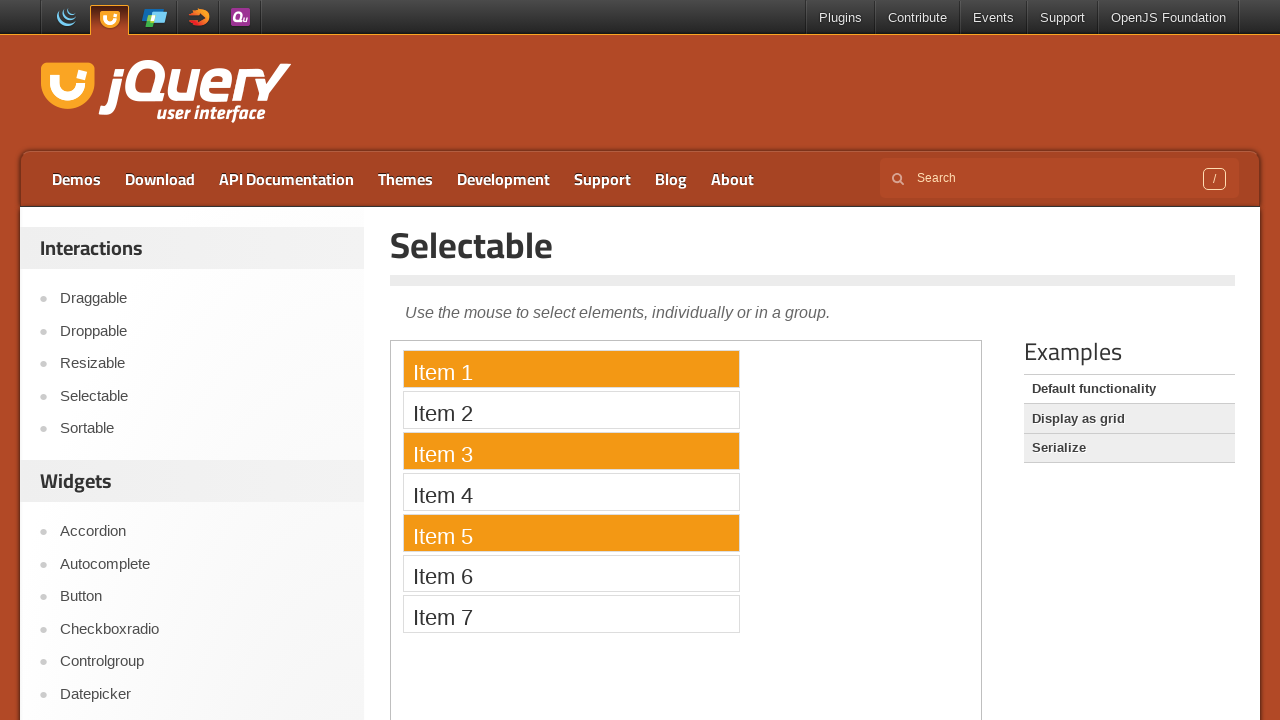

Control+clicked Item 7 to add it to selection at (571, 614) on iframe >> nth=0 >> internal:control=enter-frame >> xpath=//li[text()='Item 7']
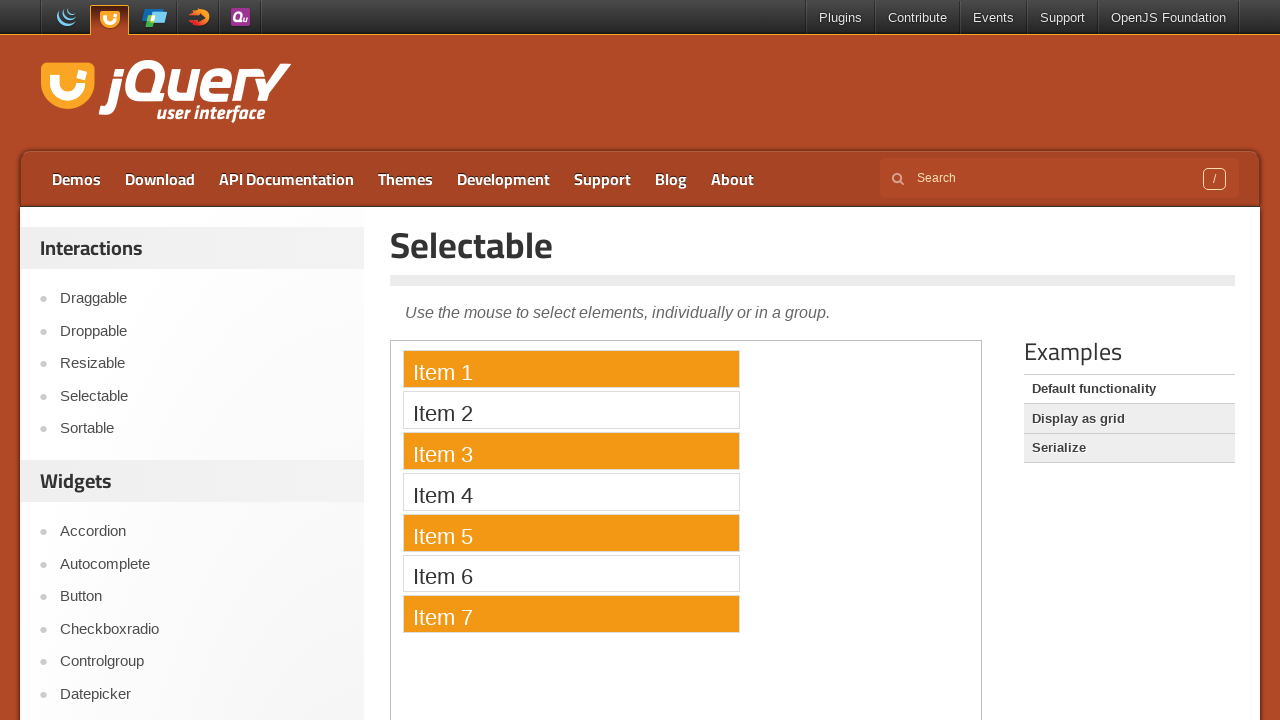

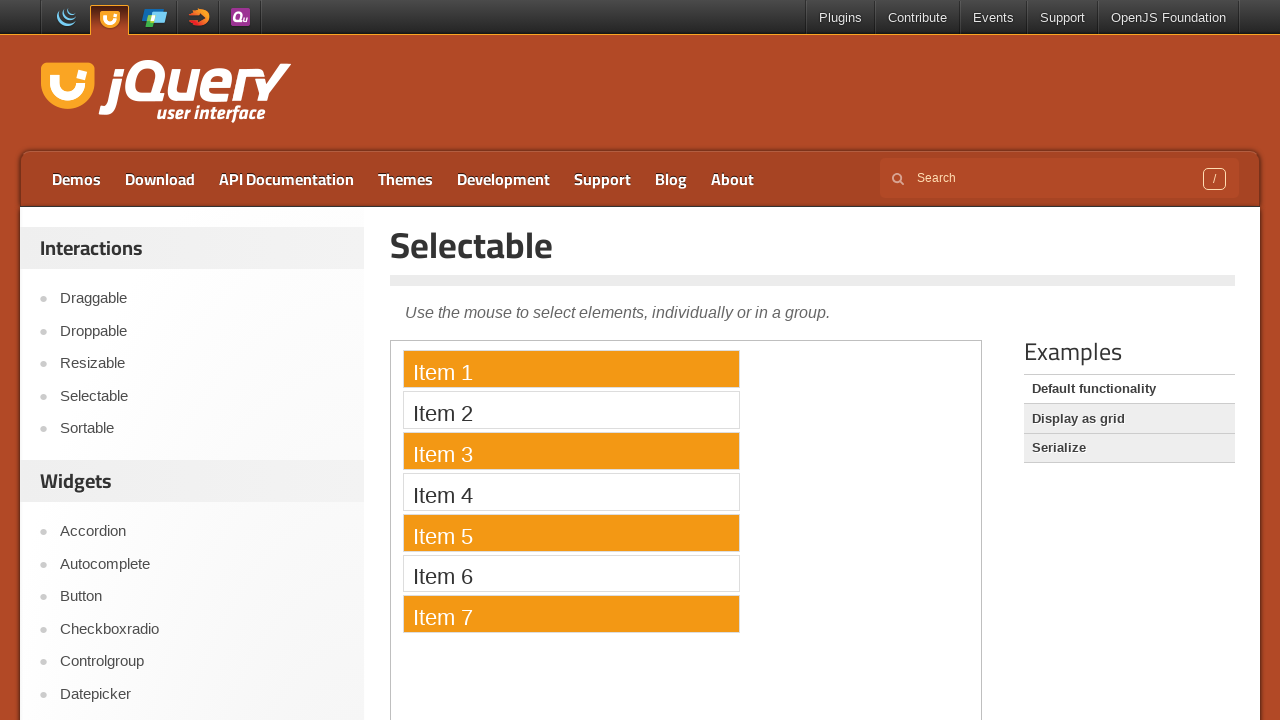